Joins a live student session by entering a student name, clicking OK, and navigating through UI elements using keyboard interactions to presumably start or join a media stream.

Starting URL: https://live.monetanalytics.com/stu_proc/student.html#

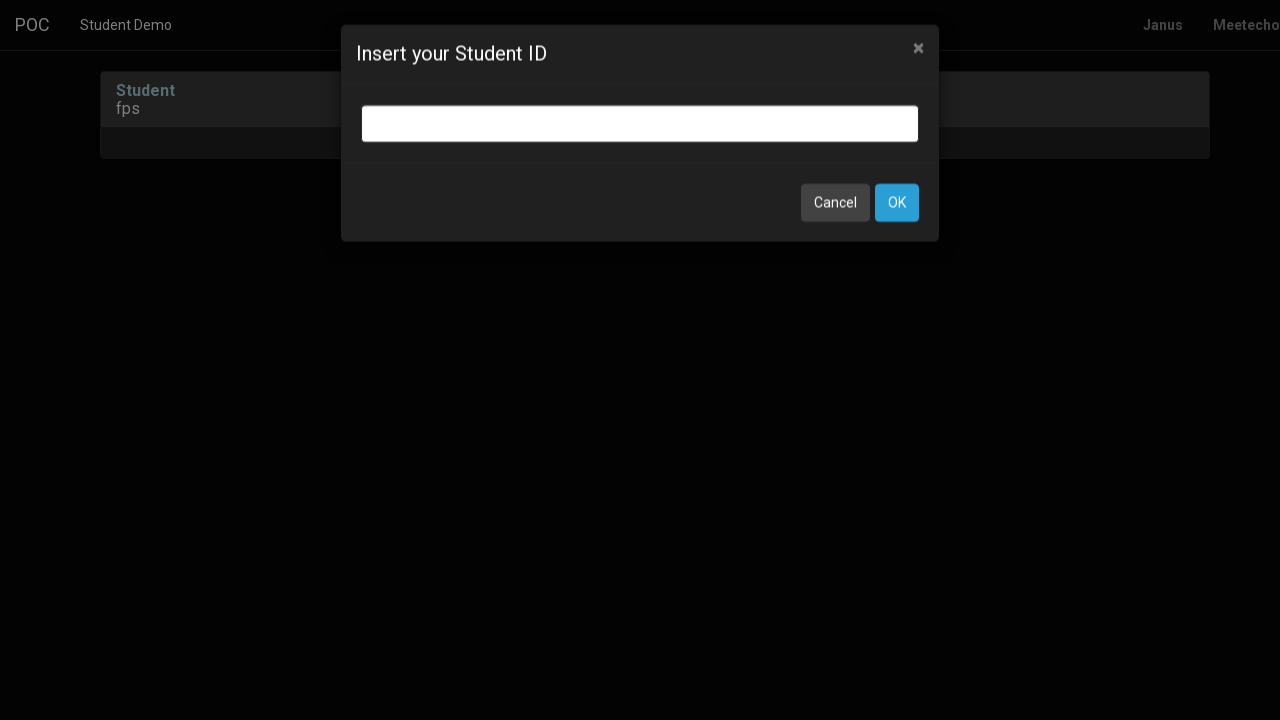

Filled student name input field with 'Student-56' on input.bootbox-input.bootbox-input-text.form-control
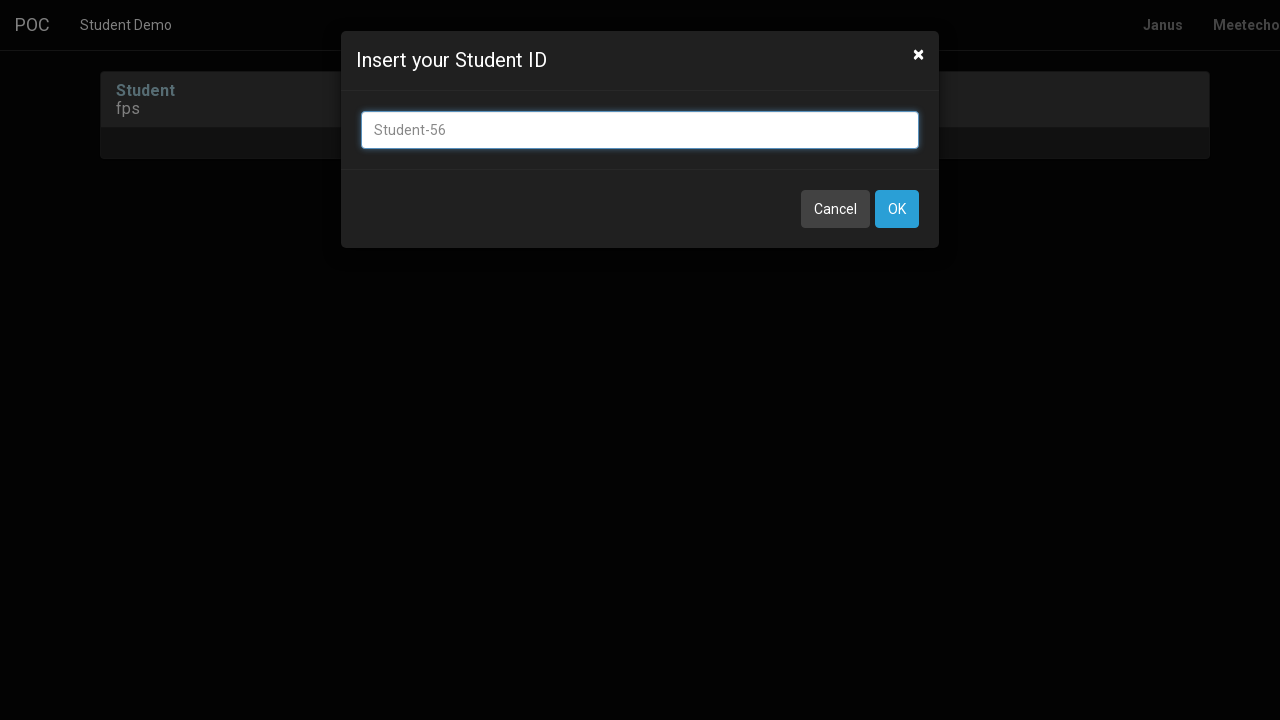

Clicked OK button to confirm student name at (897, 209) on xpath=//button[contains(text(),'OK')]
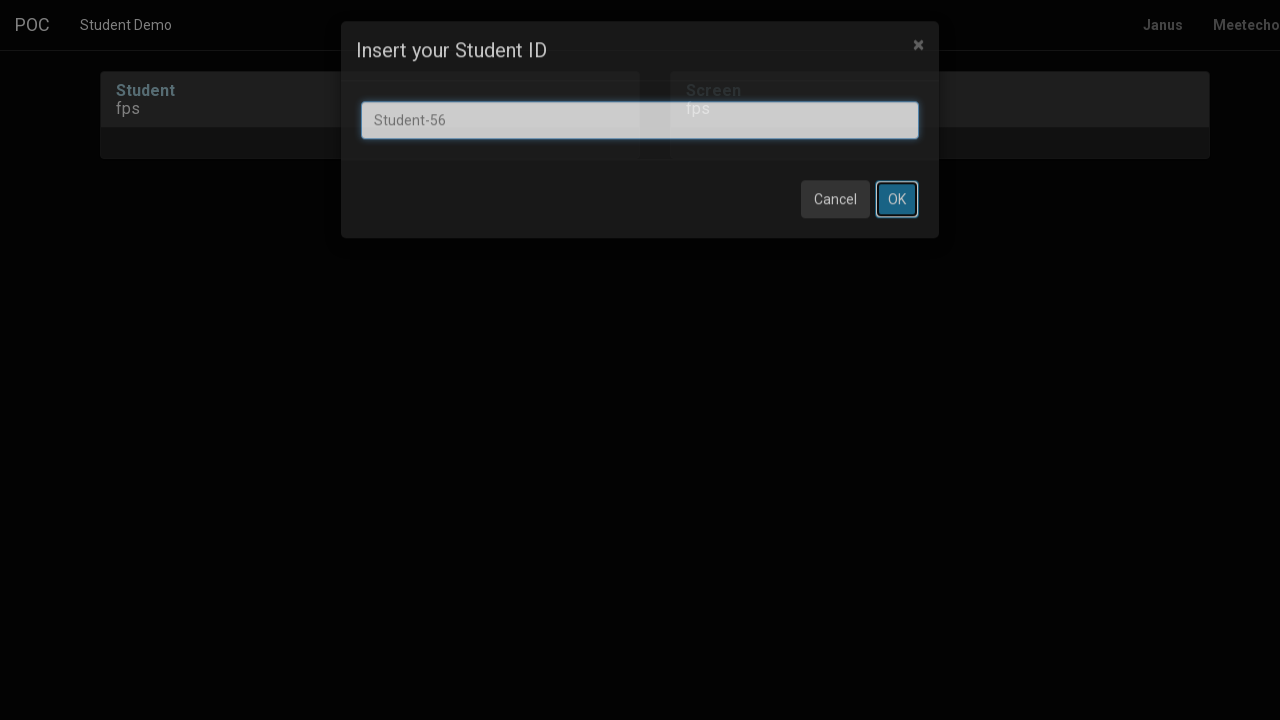

Waited 8 seconds for page to load
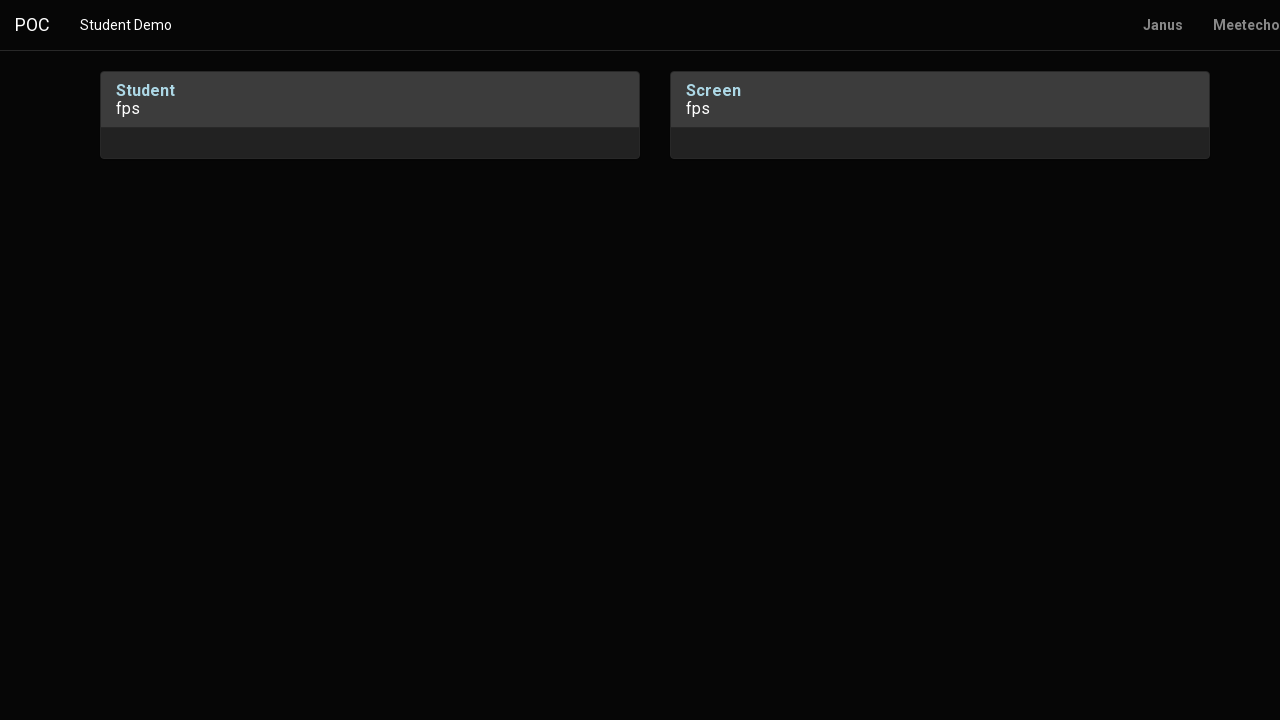

Pressed Tab to navigate to next element
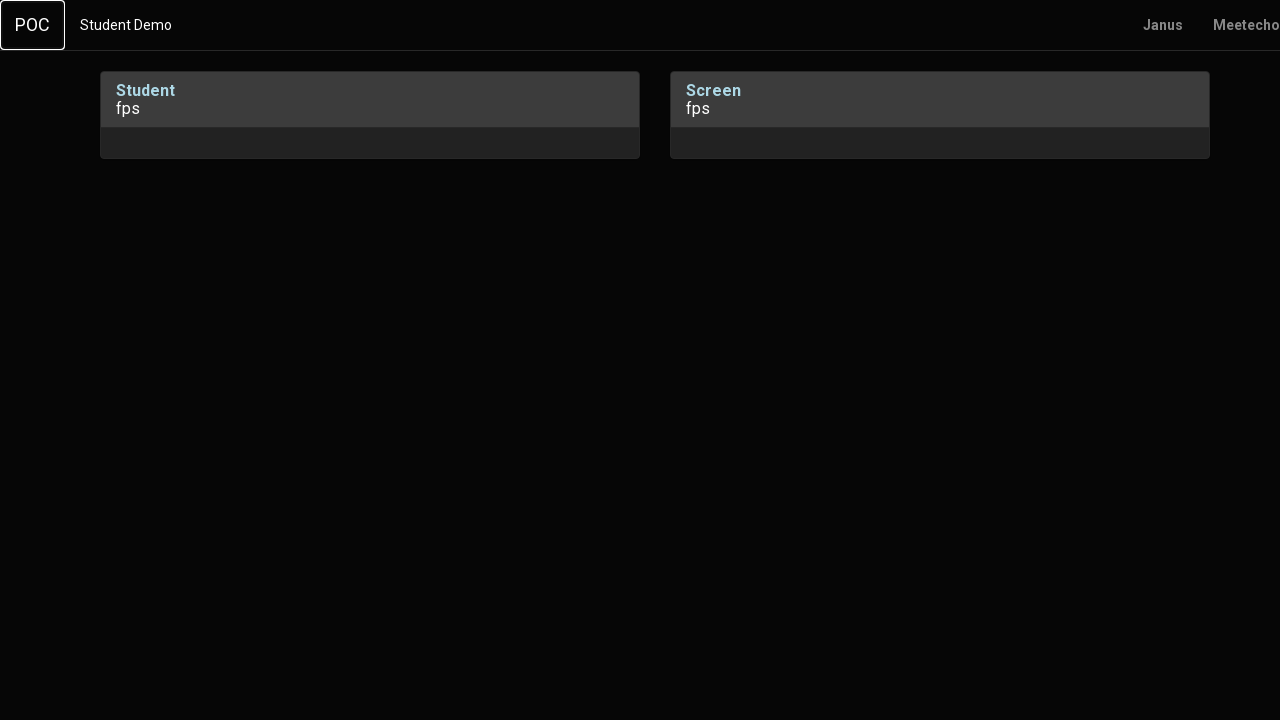

Waited 1 second
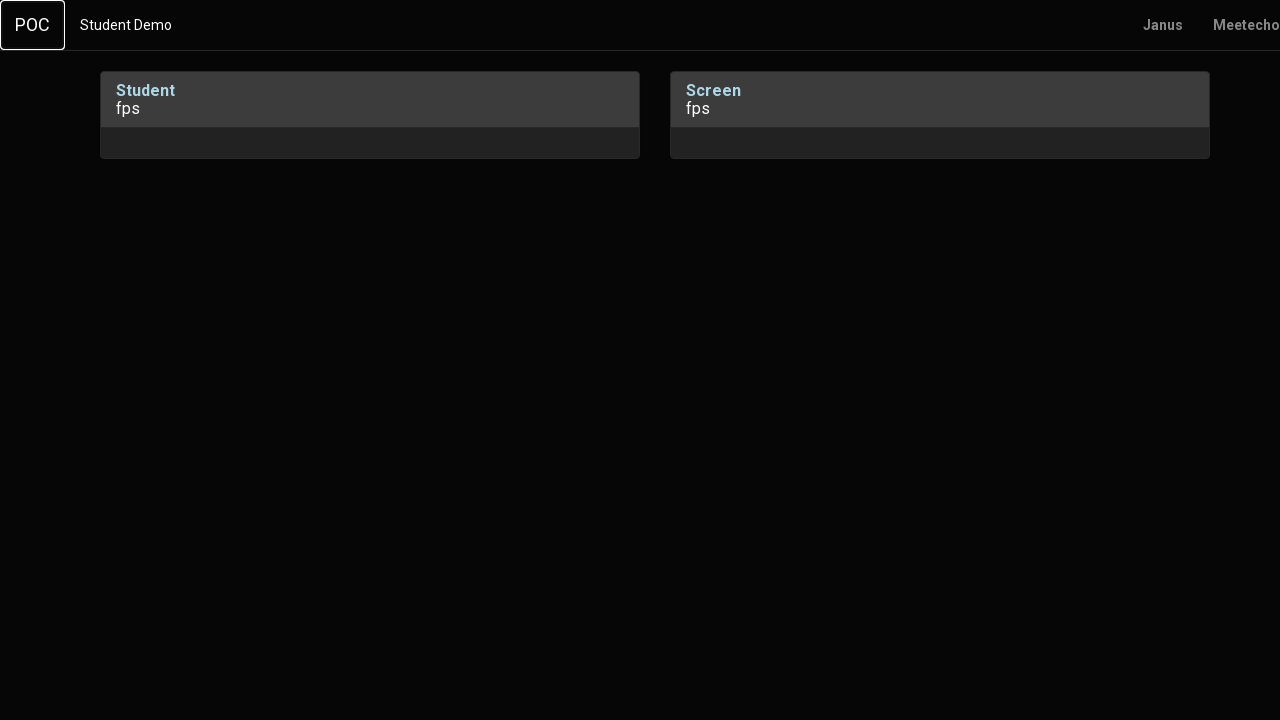

Pressed Enter to confirm selection
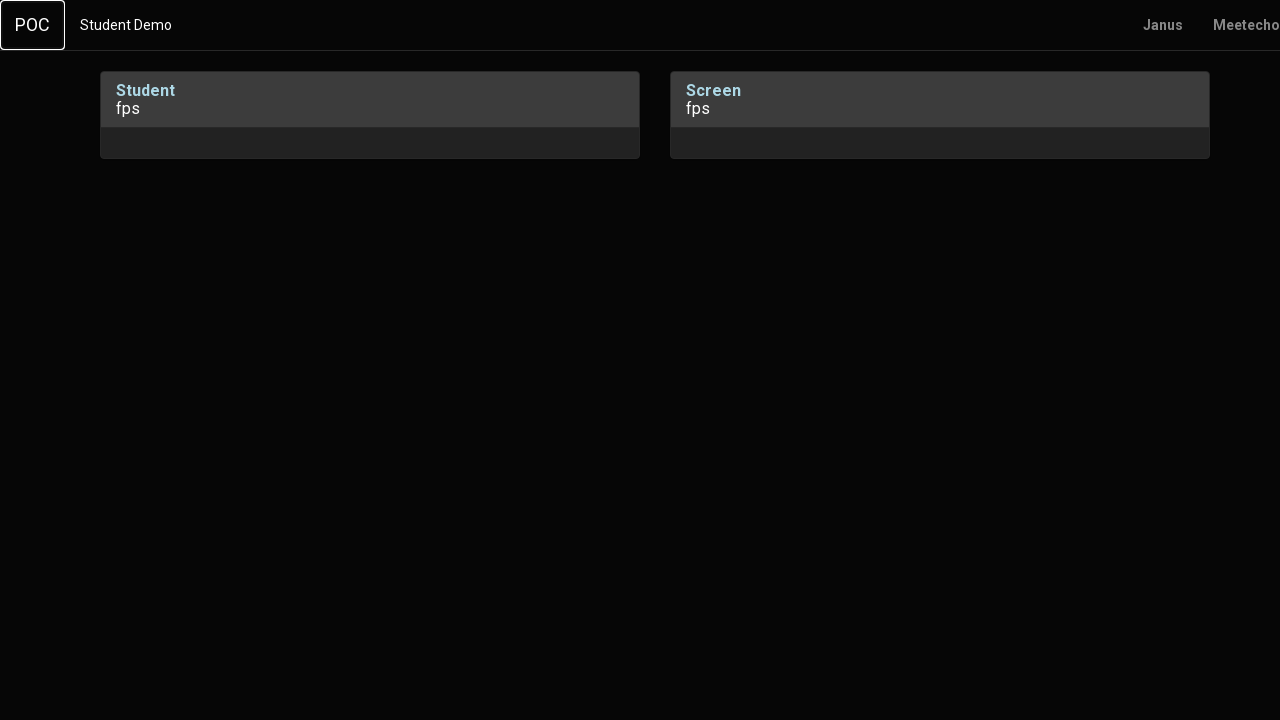

Waited 2 seconds
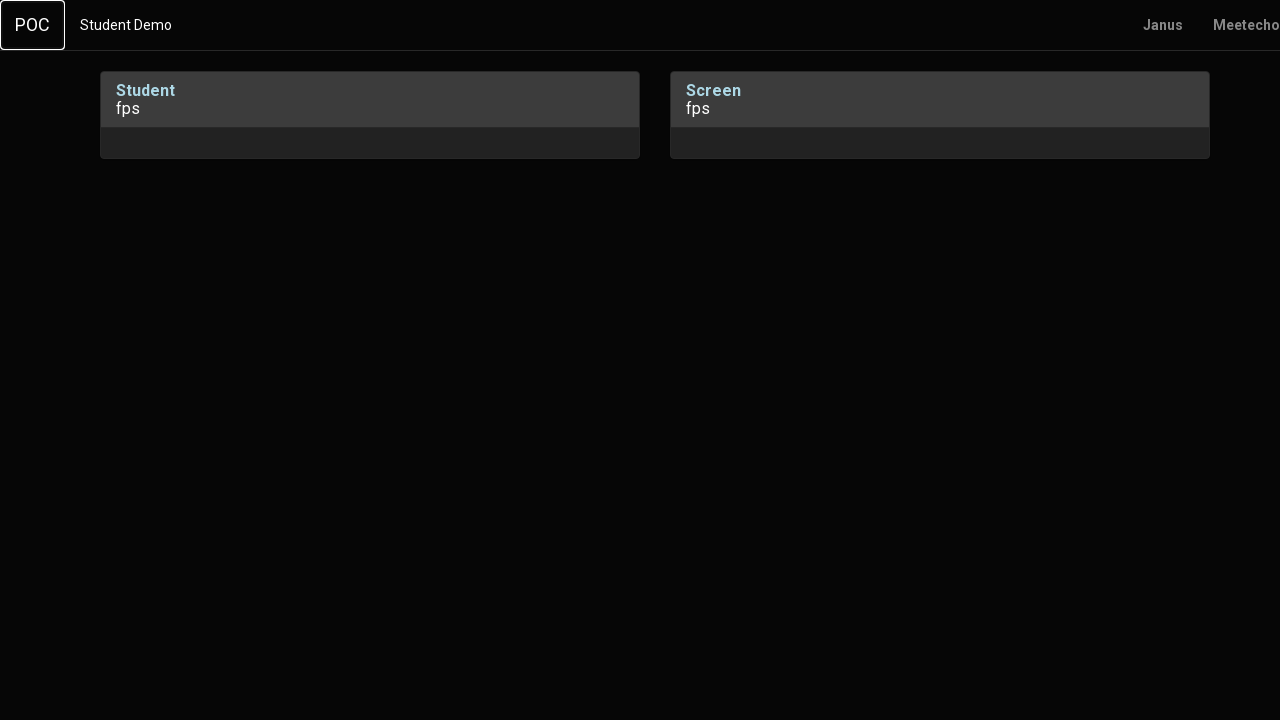

Pressed Tab to navigate to next element
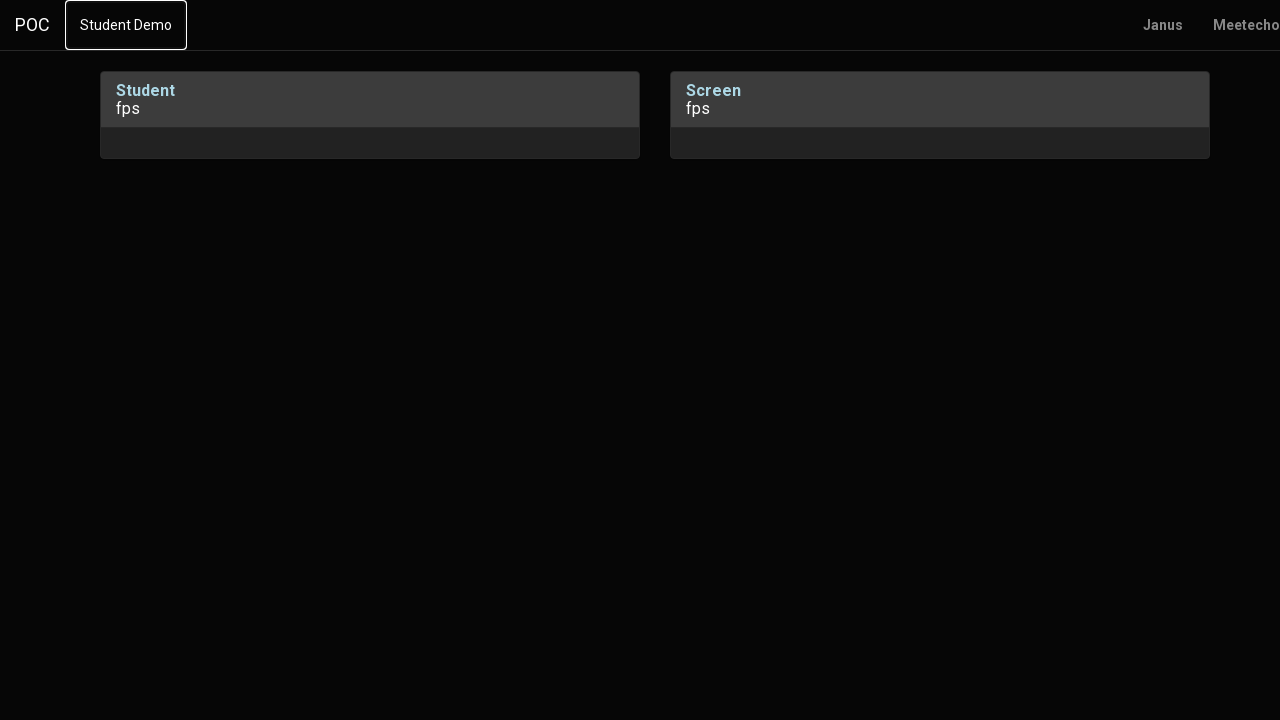

Waited 1 second
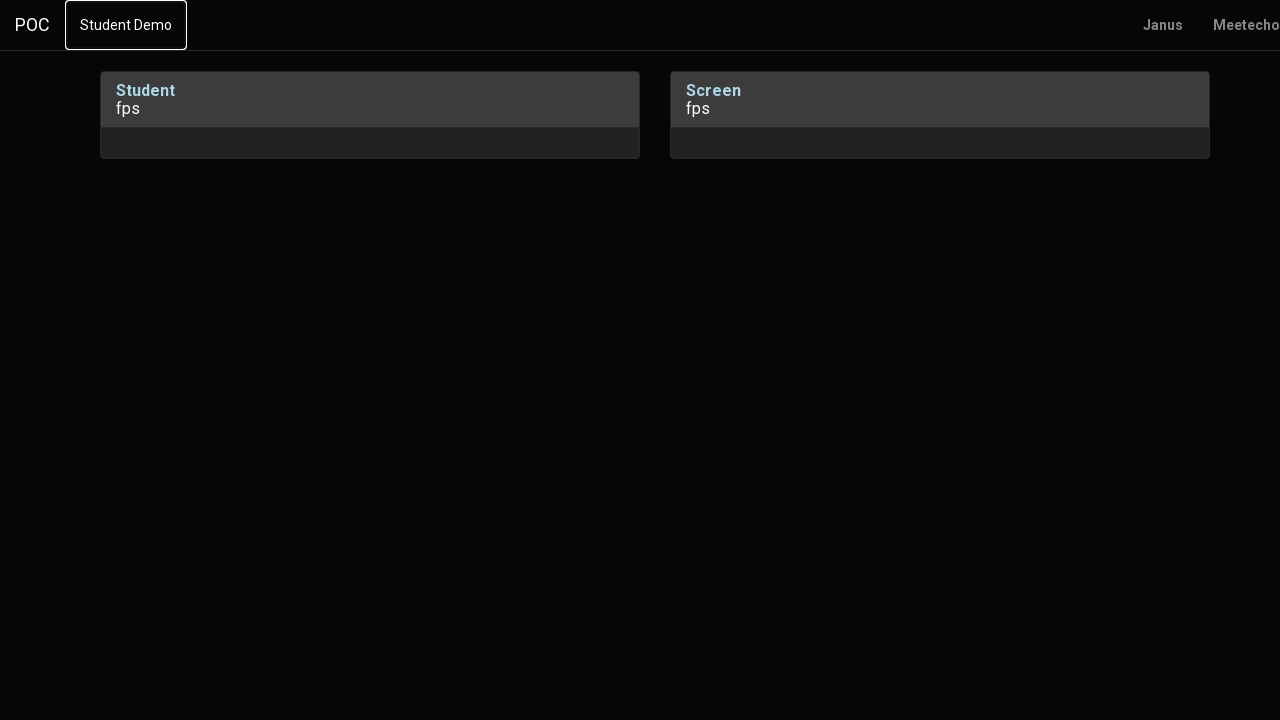

Pressed Tab again to navigate to next element
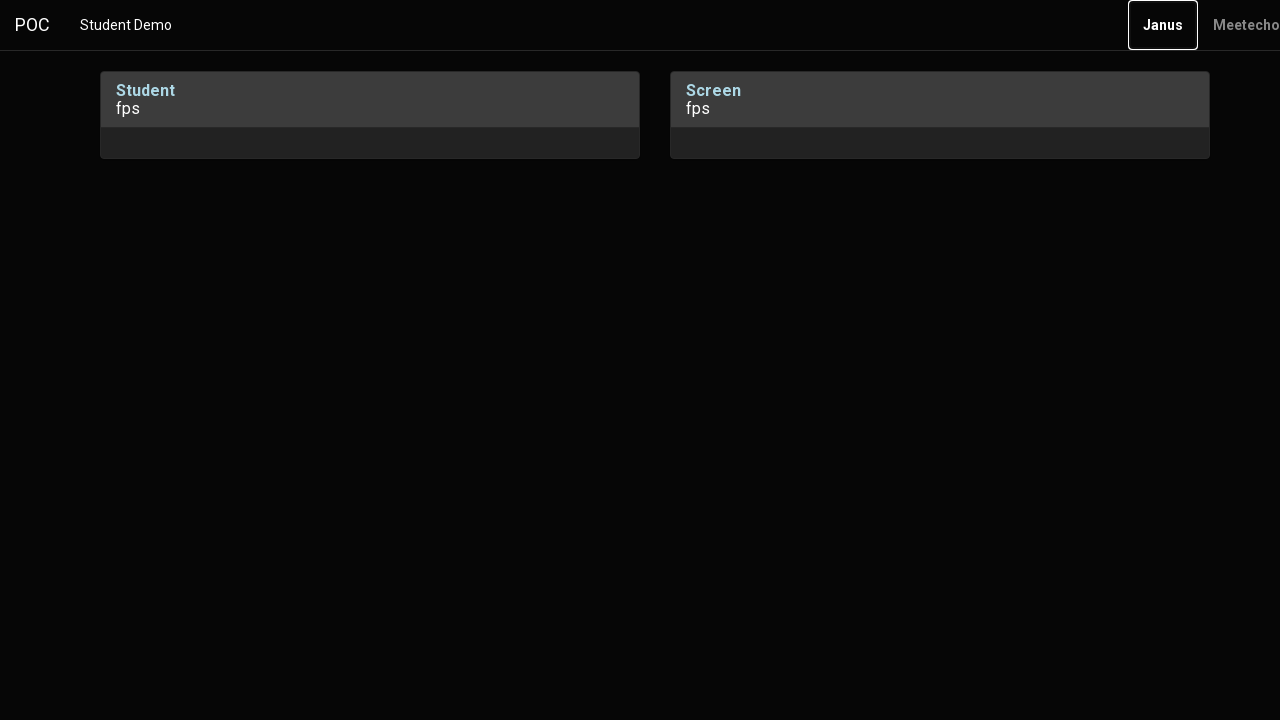

Waited 2 seconds
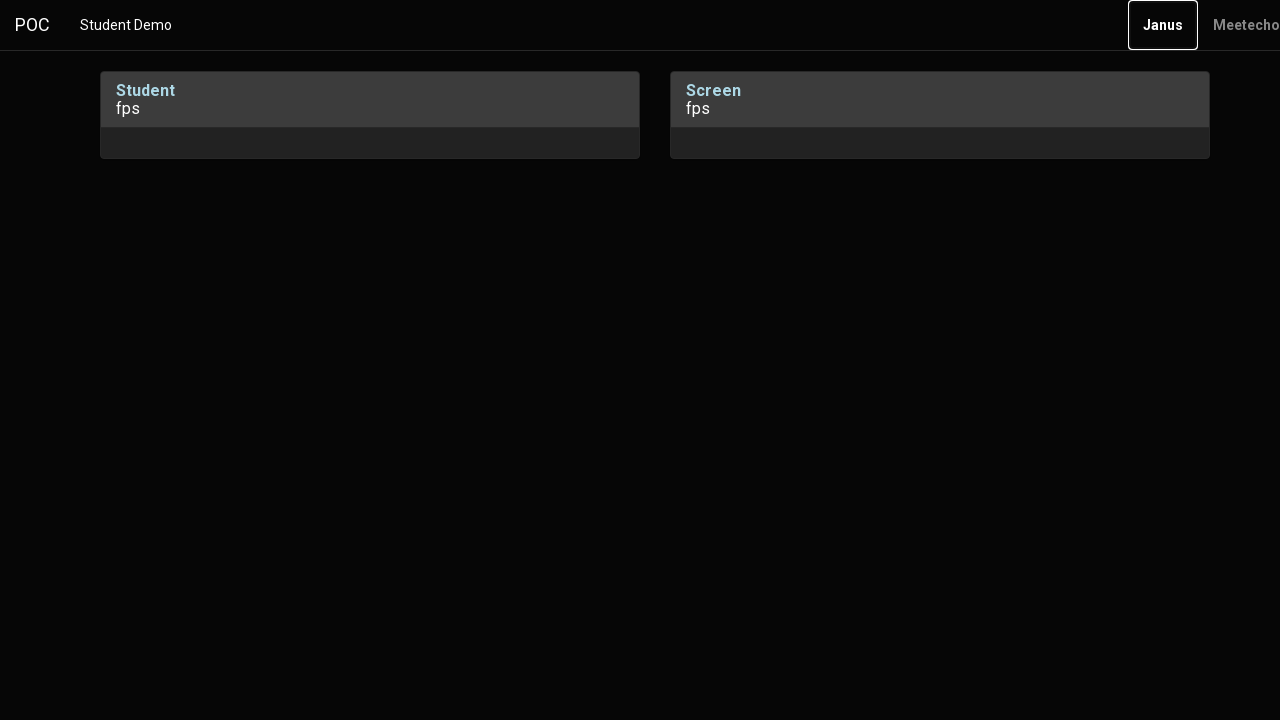

Pressed Enter to confirm media stream initialization
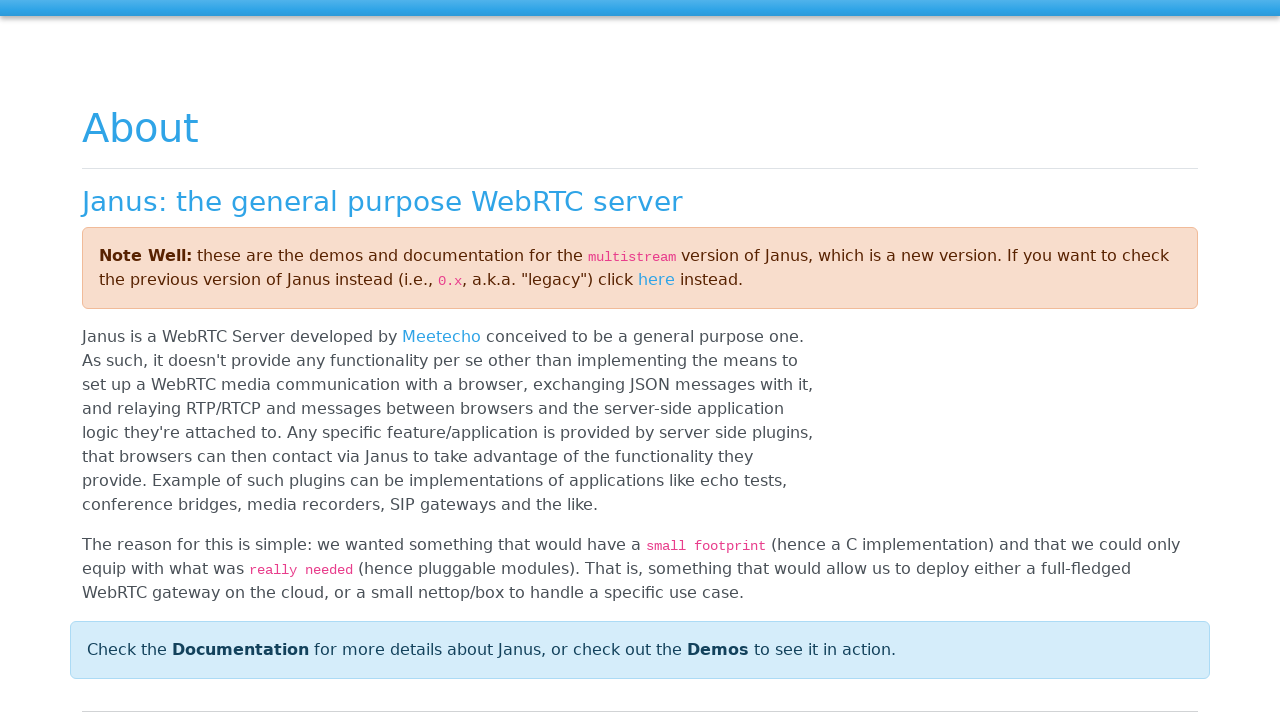

Waited 5 seconds for live student session to establish
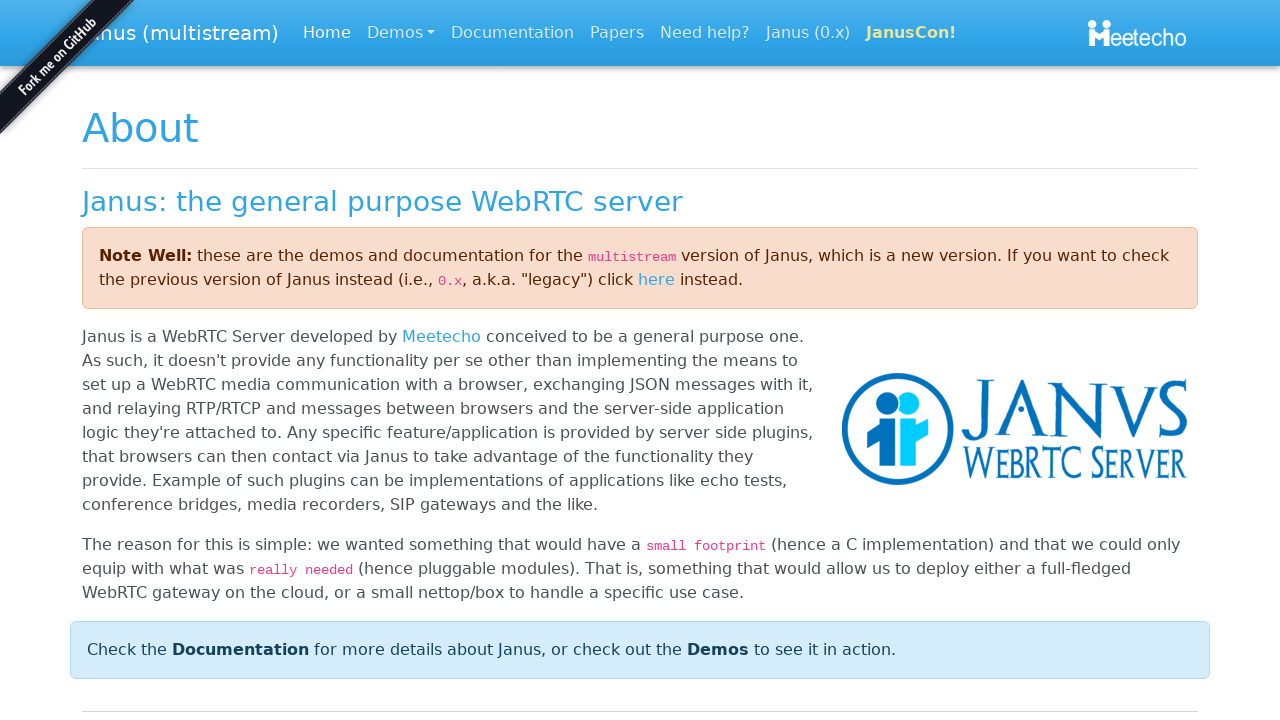

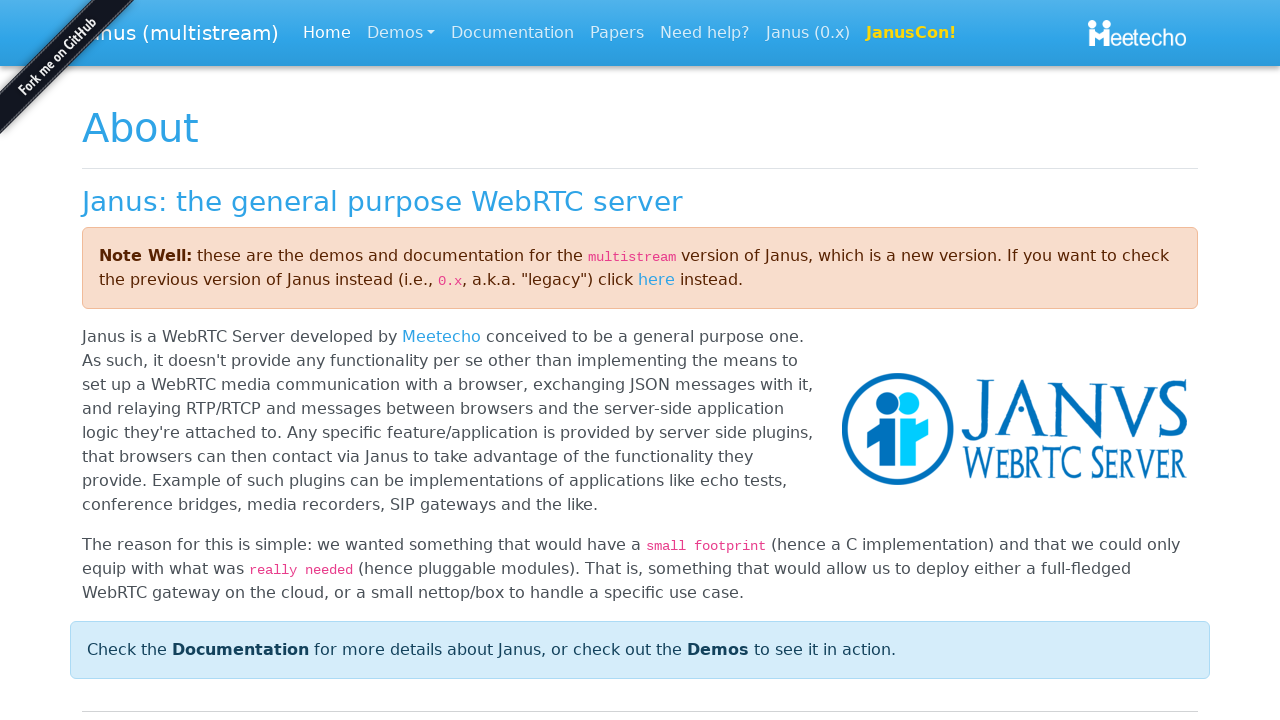